Tests modal dialog functionality by clicking the "Large modal" button and verifying that the modal dialog appears

Starting URL: https://demoqa.com/modal-dialogs

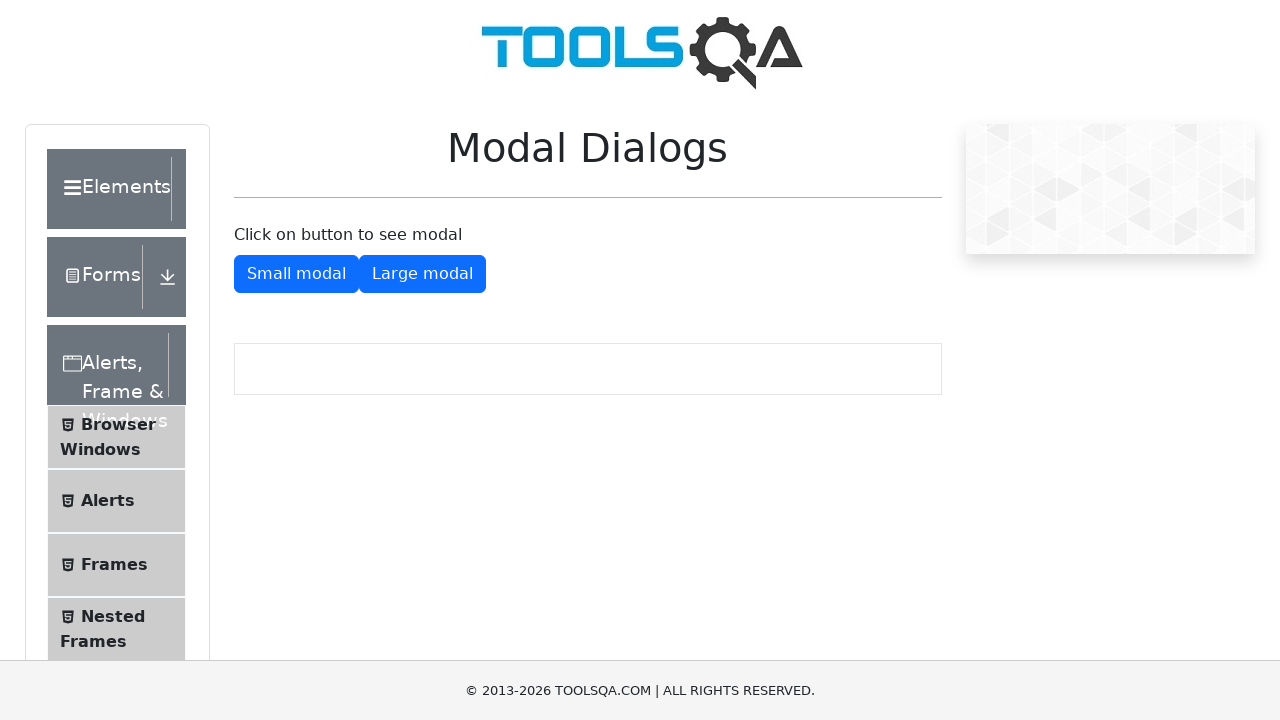

Clicked the Large modal button at (422, 274) on #showLargeModal
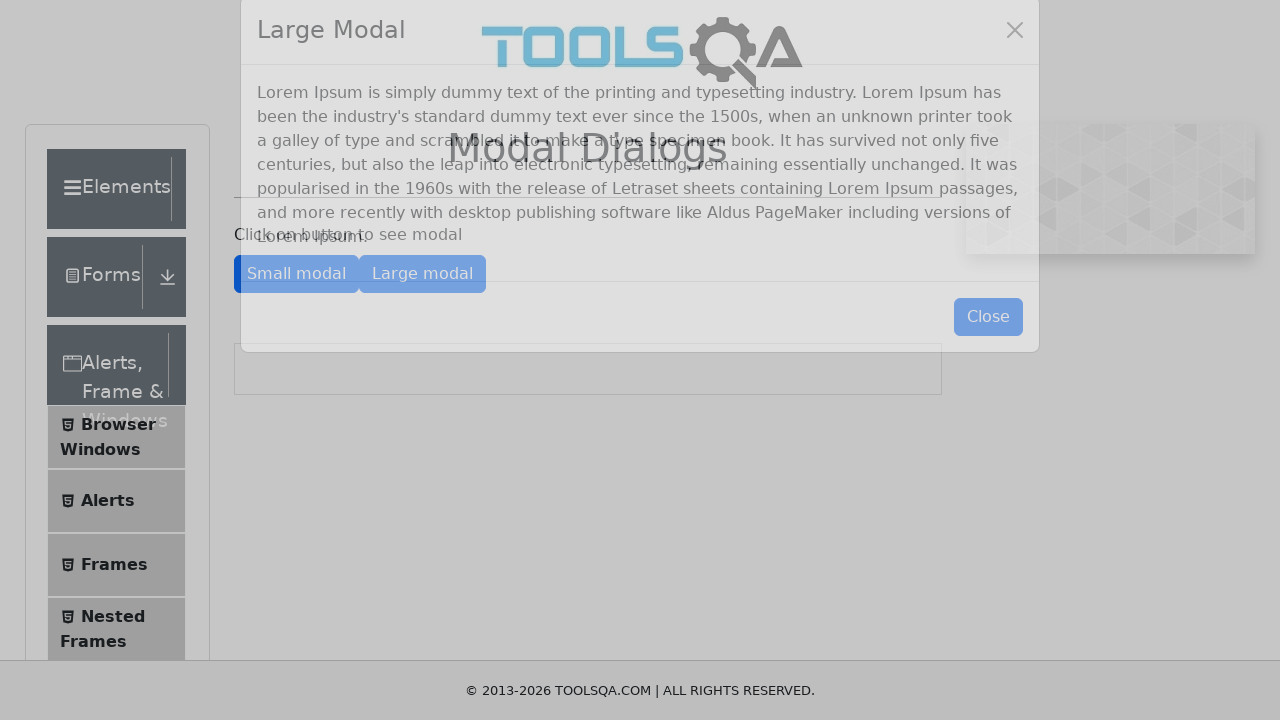

Large modal dialog appeared and was visible
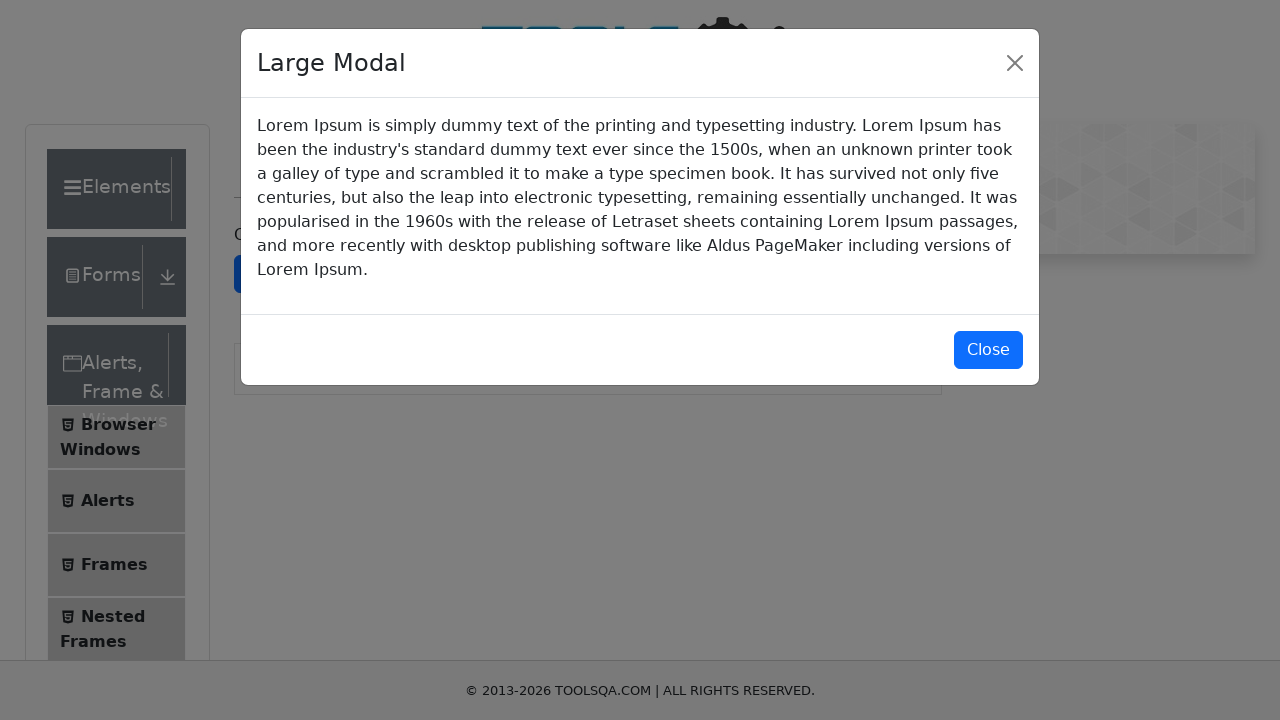

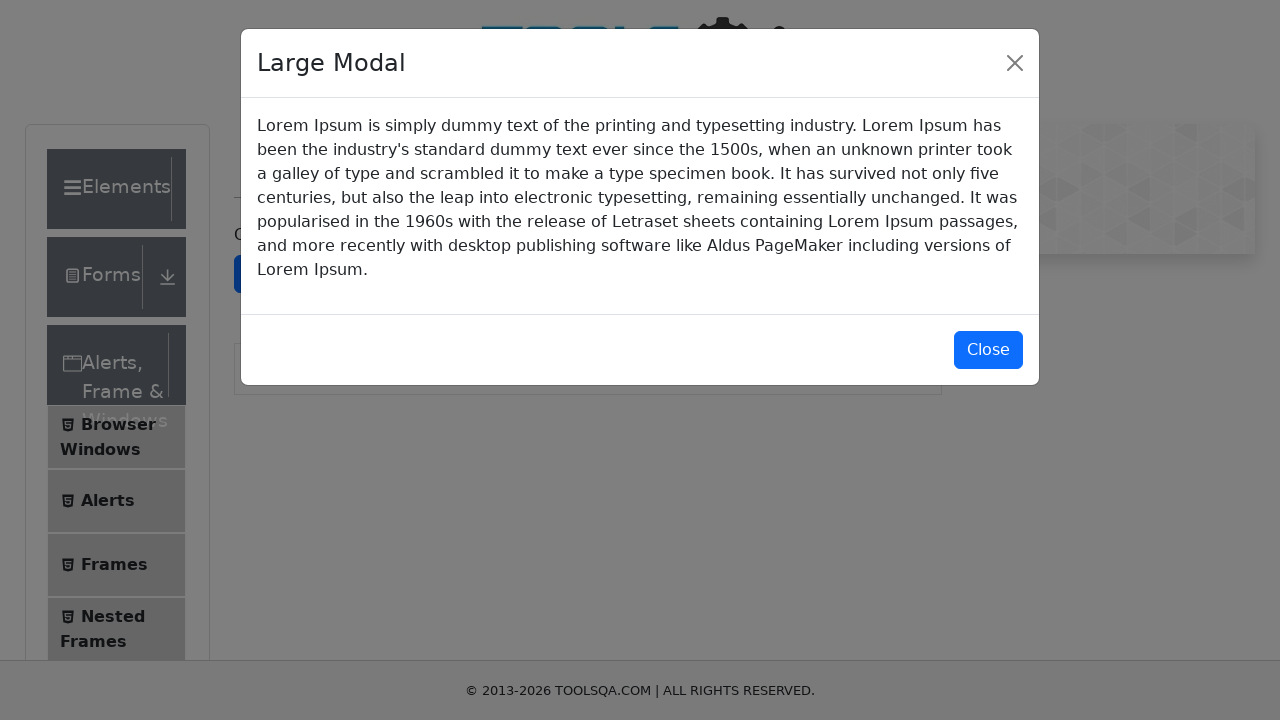